Tests VWO login functionality with invalid credentials and verifies that an error message is displayed

Starting URL: https://app.vwo.com

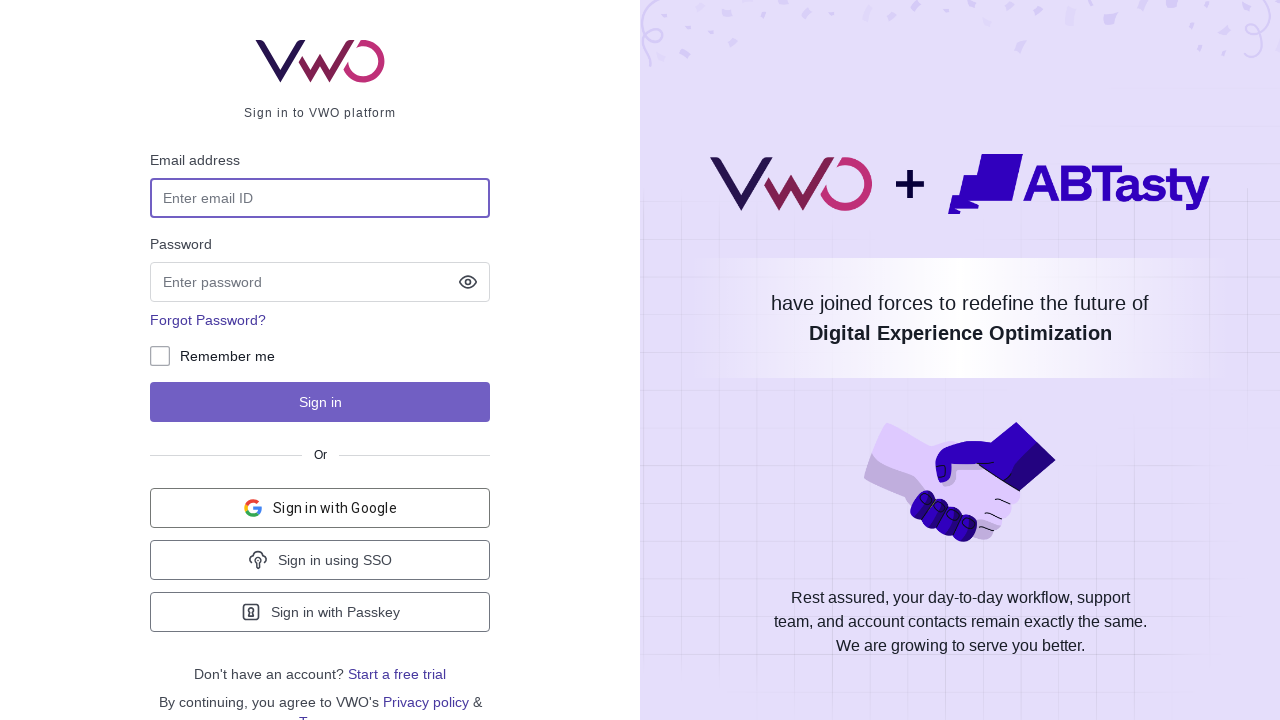

Filled email field with 'admin@admin.com' on #login-username
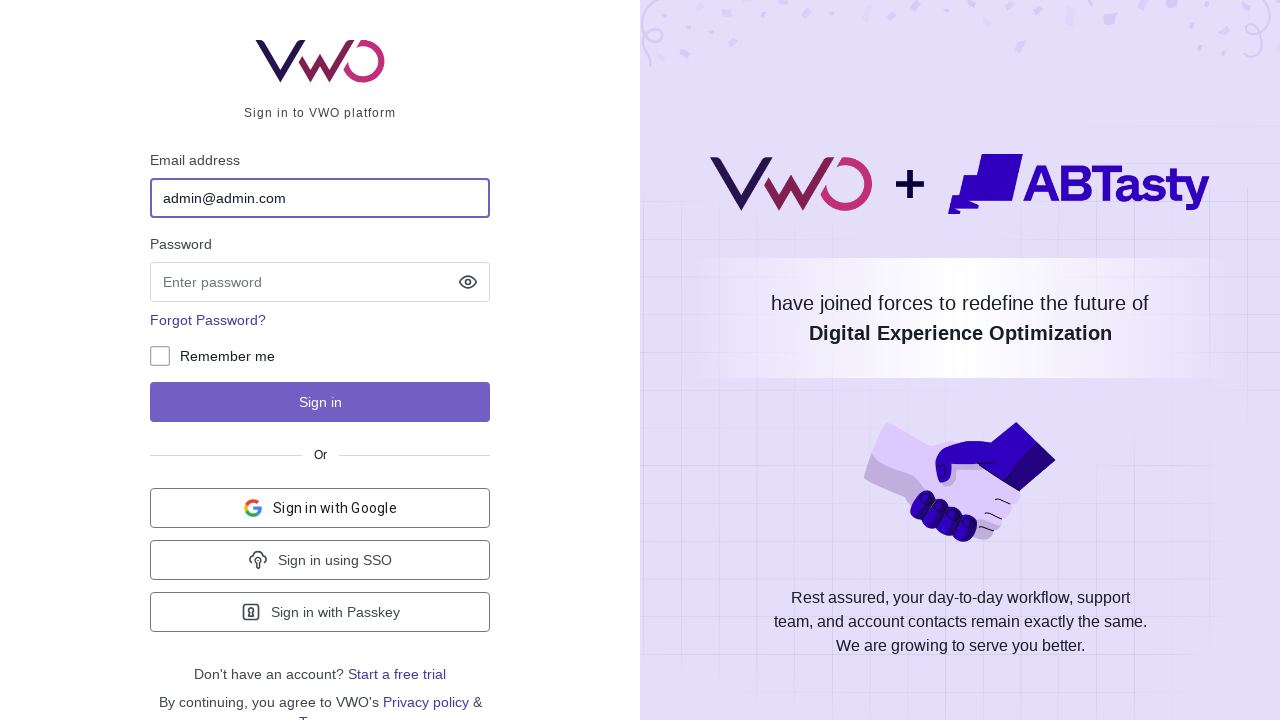

Filled password field with 'admin' on input[name='password']
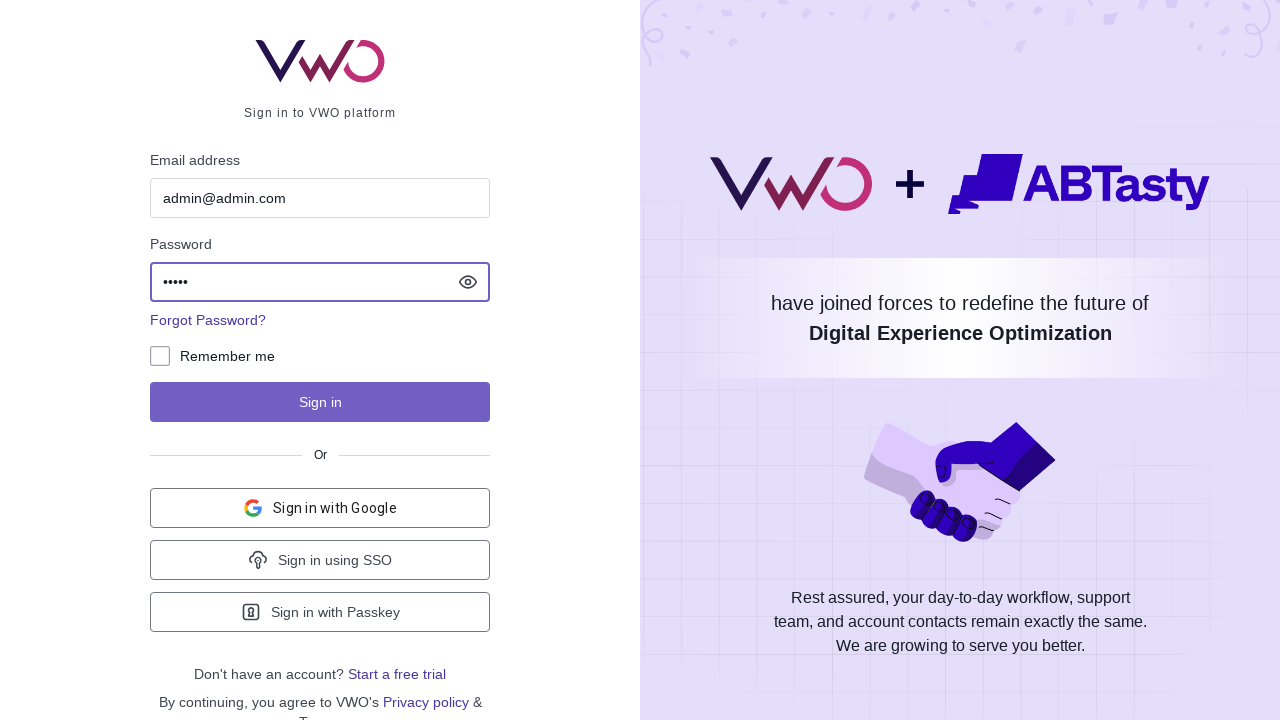

Clicked login submit button at (320, 402) on #js-login-btn
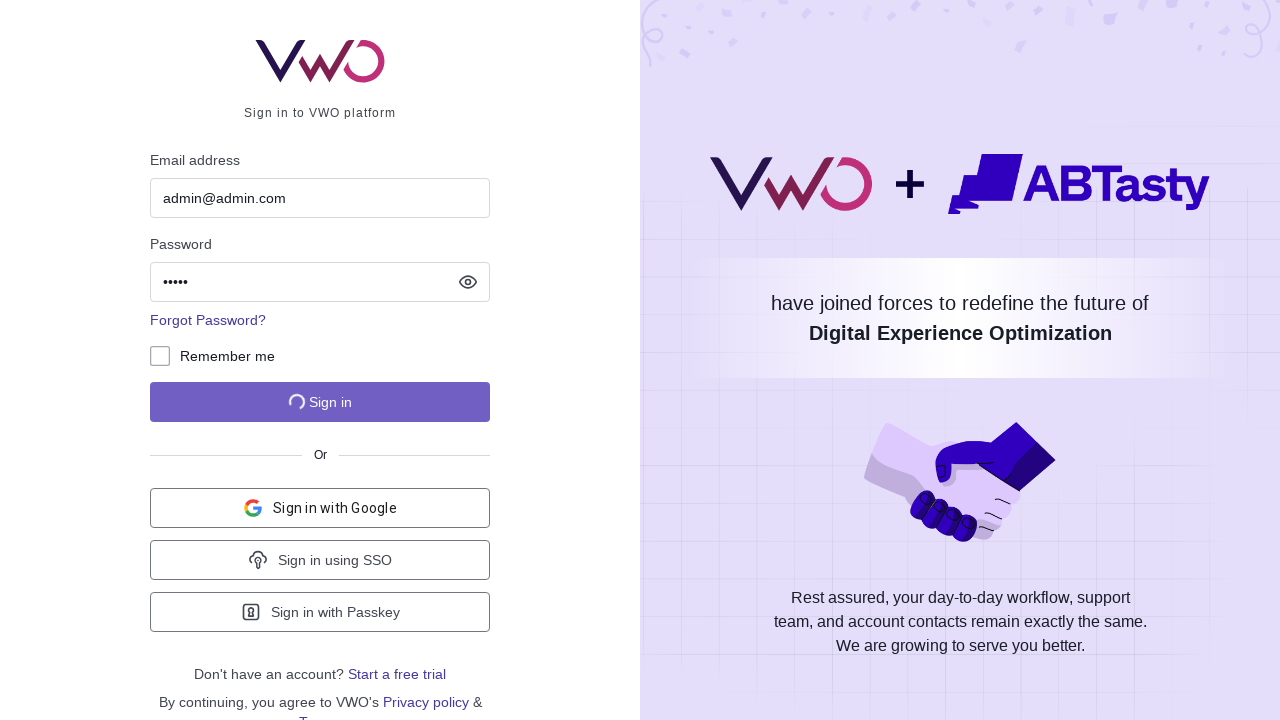

Error message notification appeared
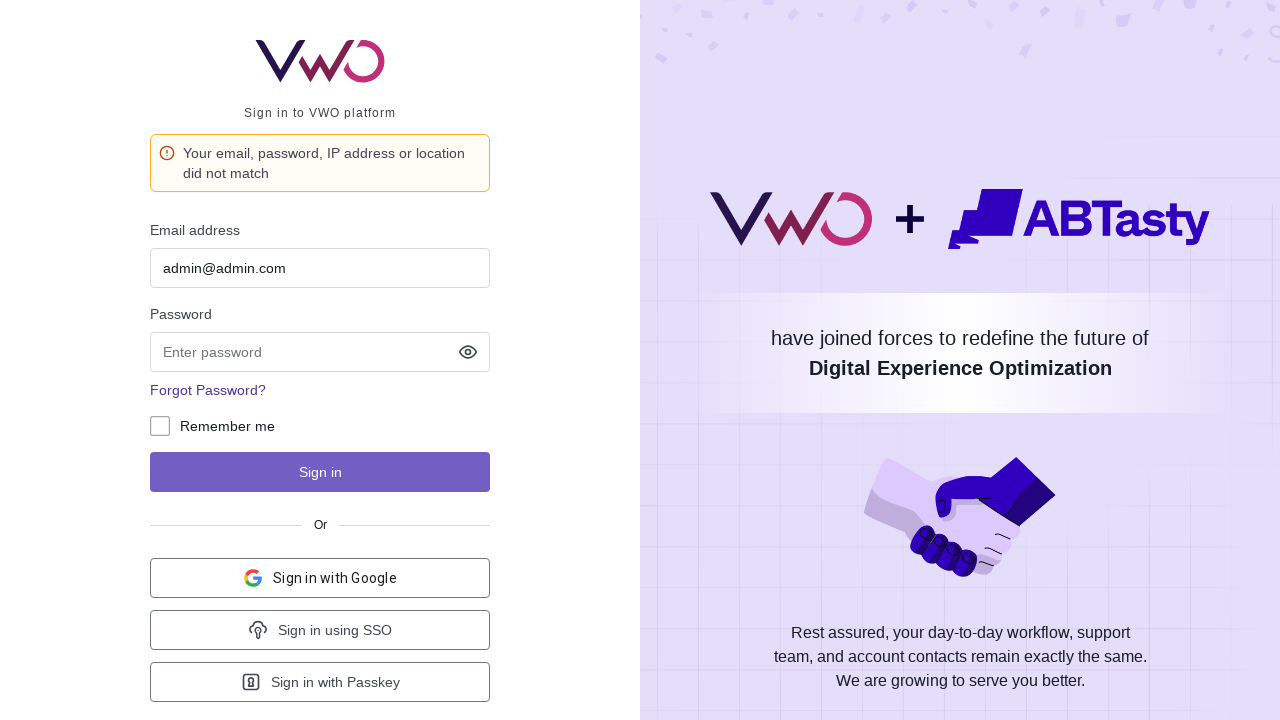

Located error message element
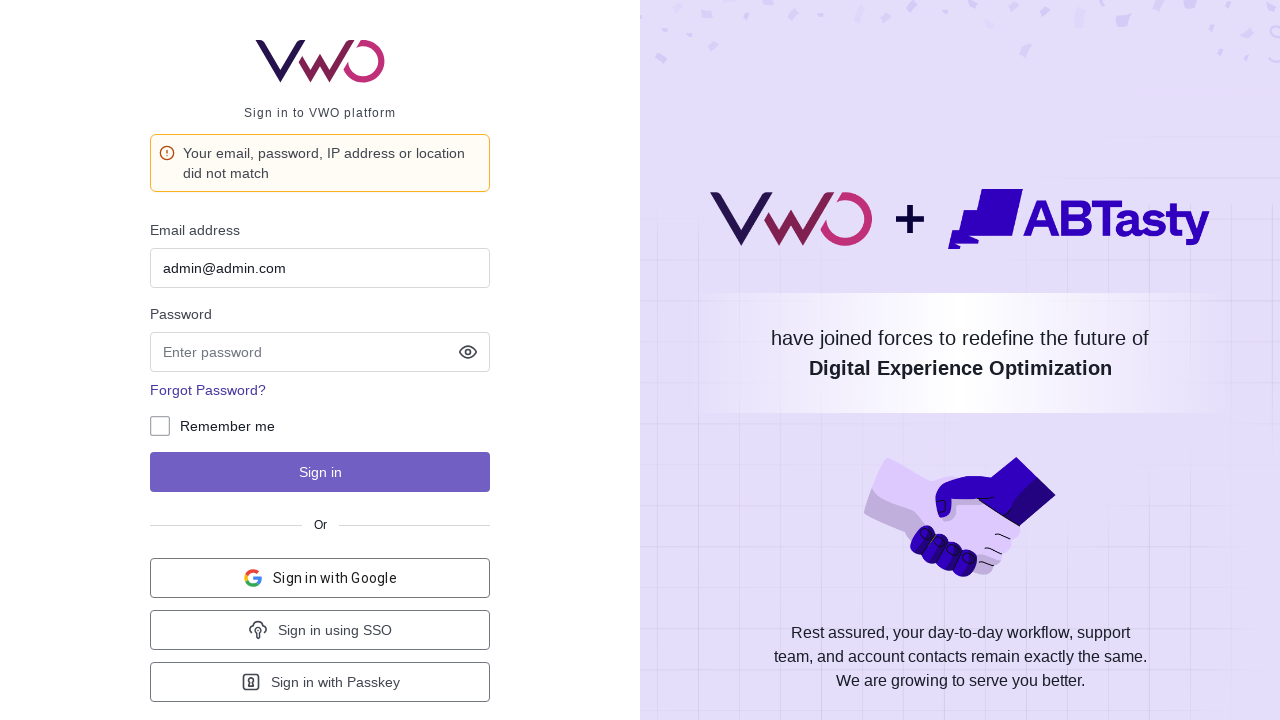

Verified error message text matches expected message
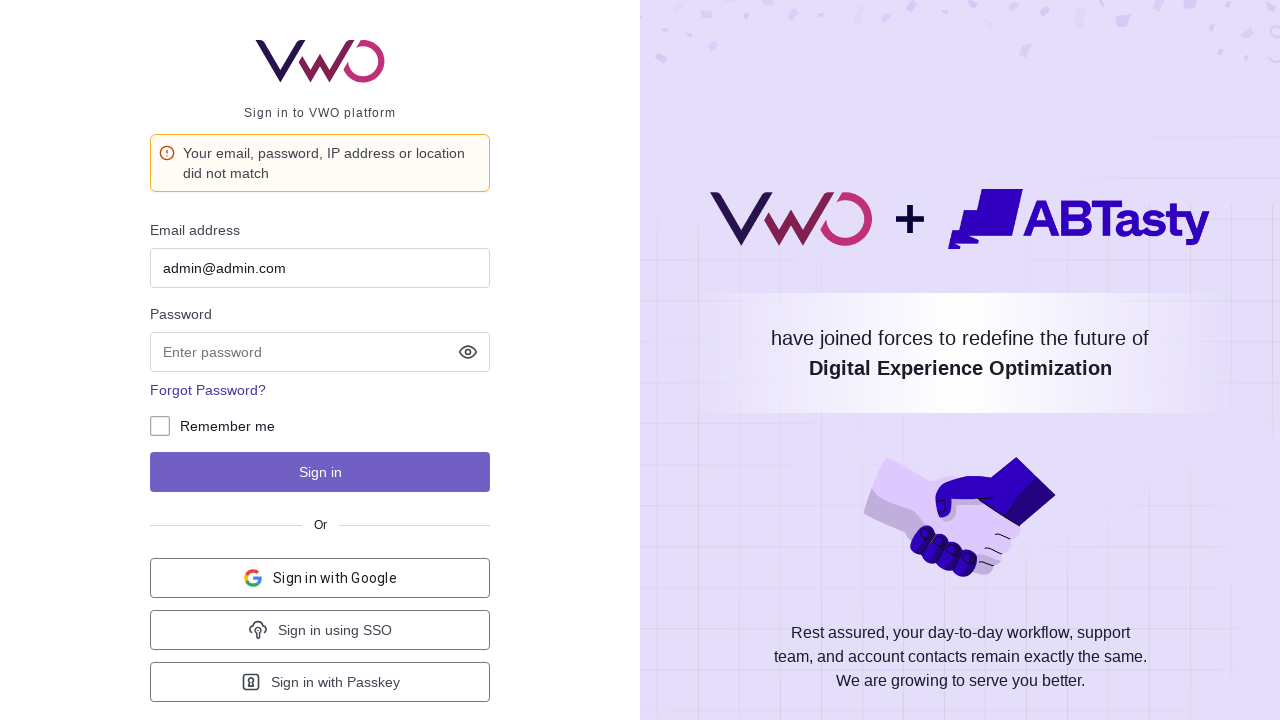

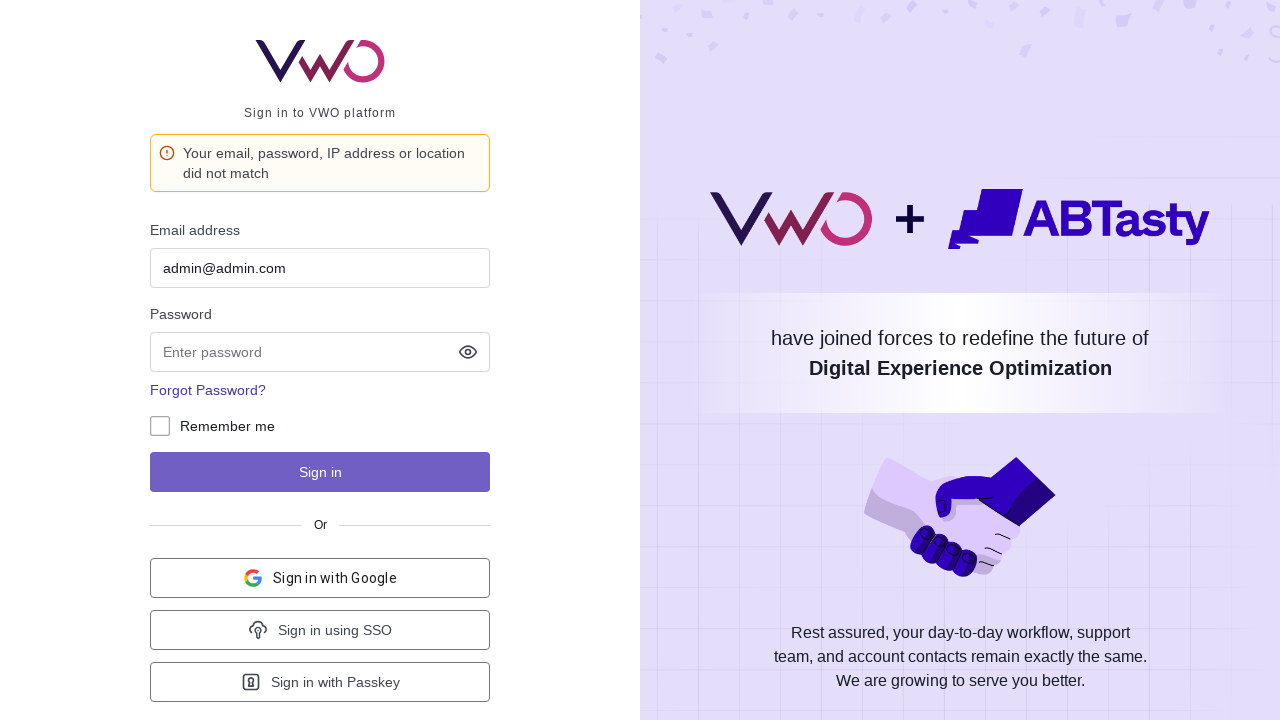